Tests Toss Invest search functionality by using keyboard shortcut to open search, entering a stock name query, navigating to the community section, and scrolling through the content

Starting URL: https://tossinvest.com/

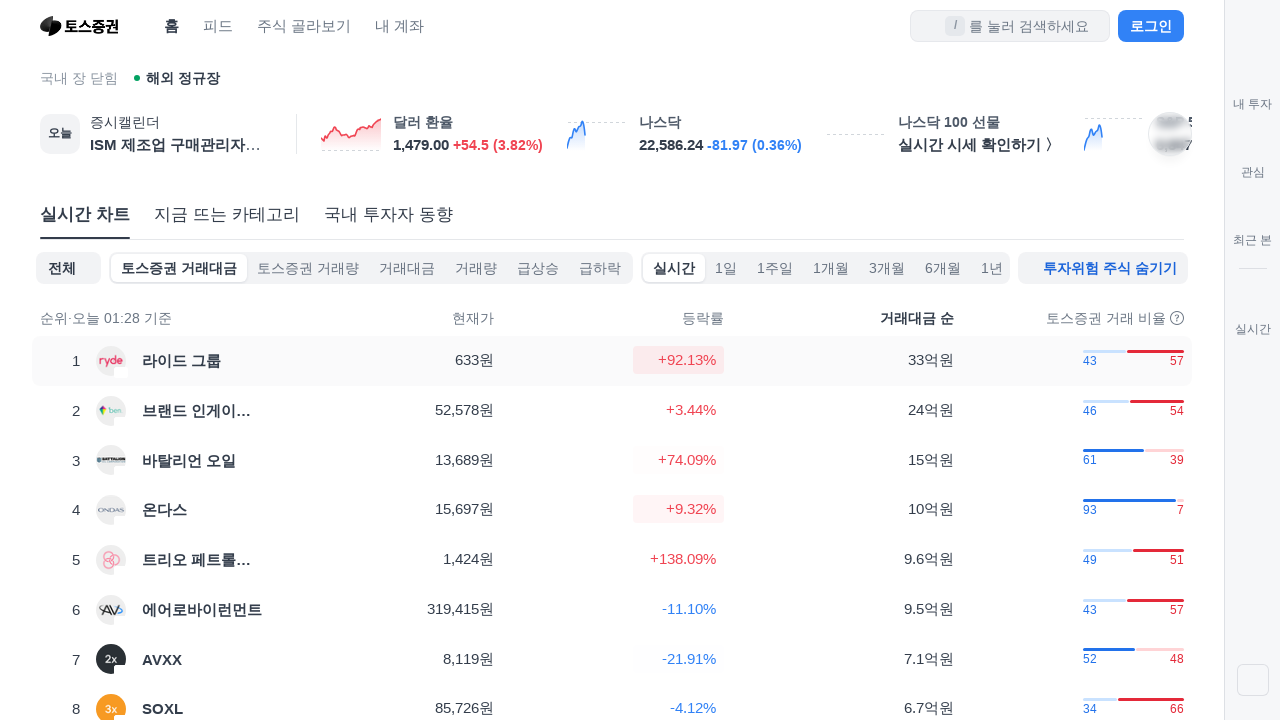

Pressed '/' keyboard shortcut to open search dialog
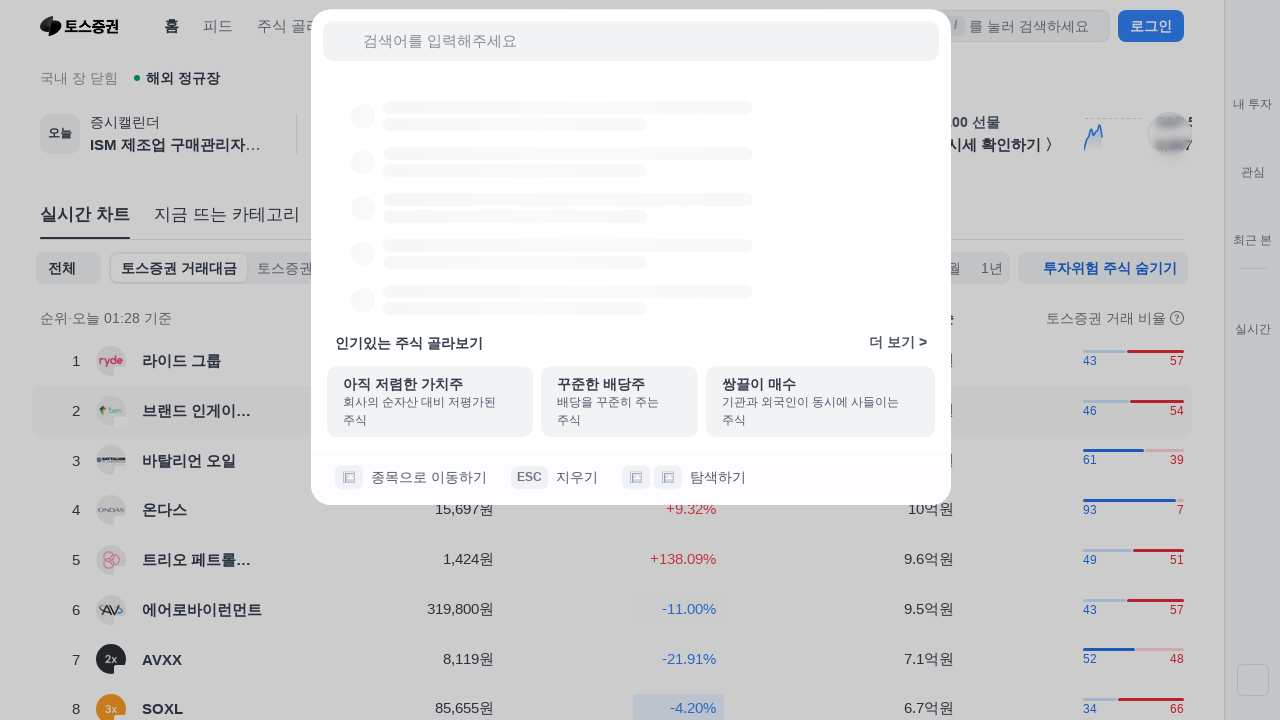

Waited 1000ms for search dialog to open
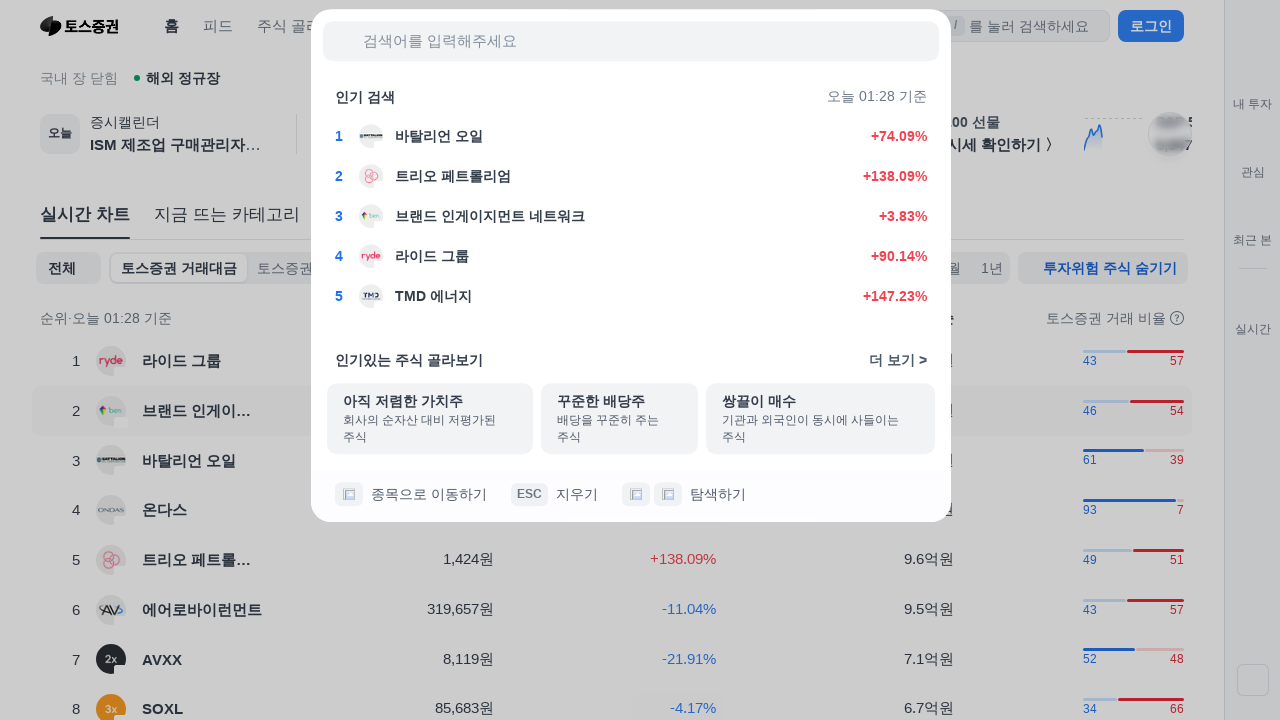

Typed stock name '삼성전자' in search field
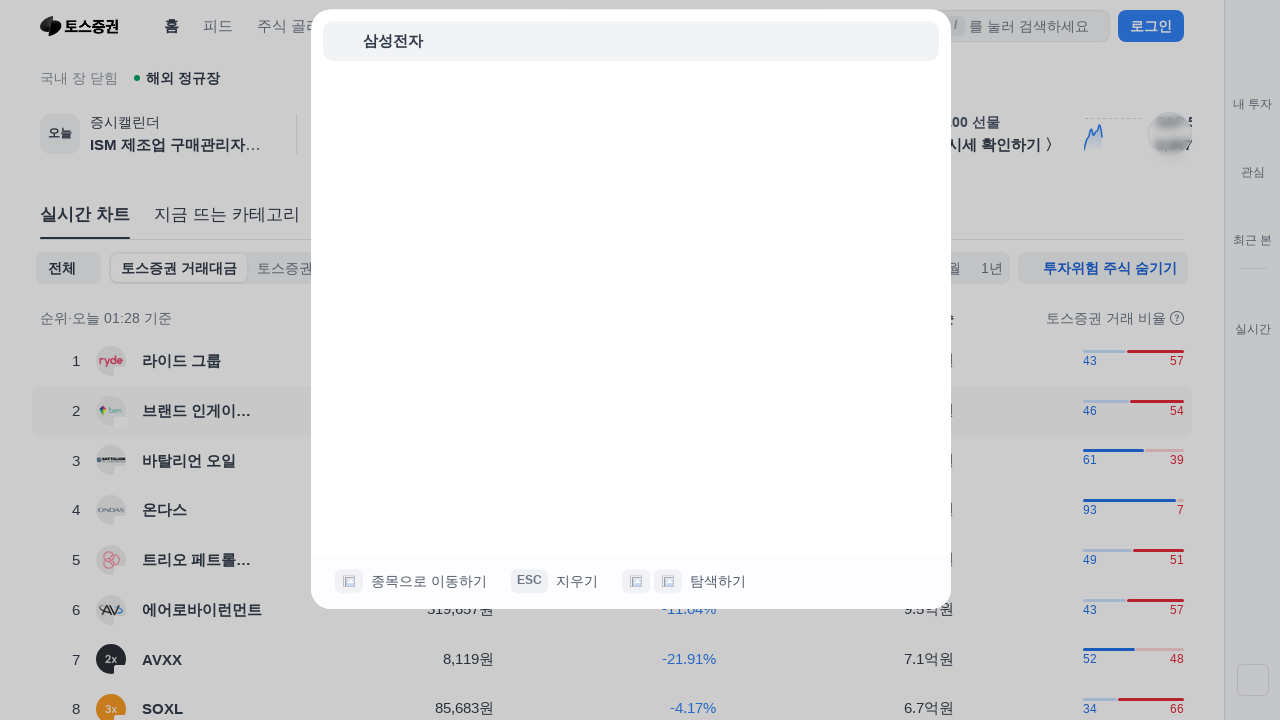

Pressed Enter to search for the stock
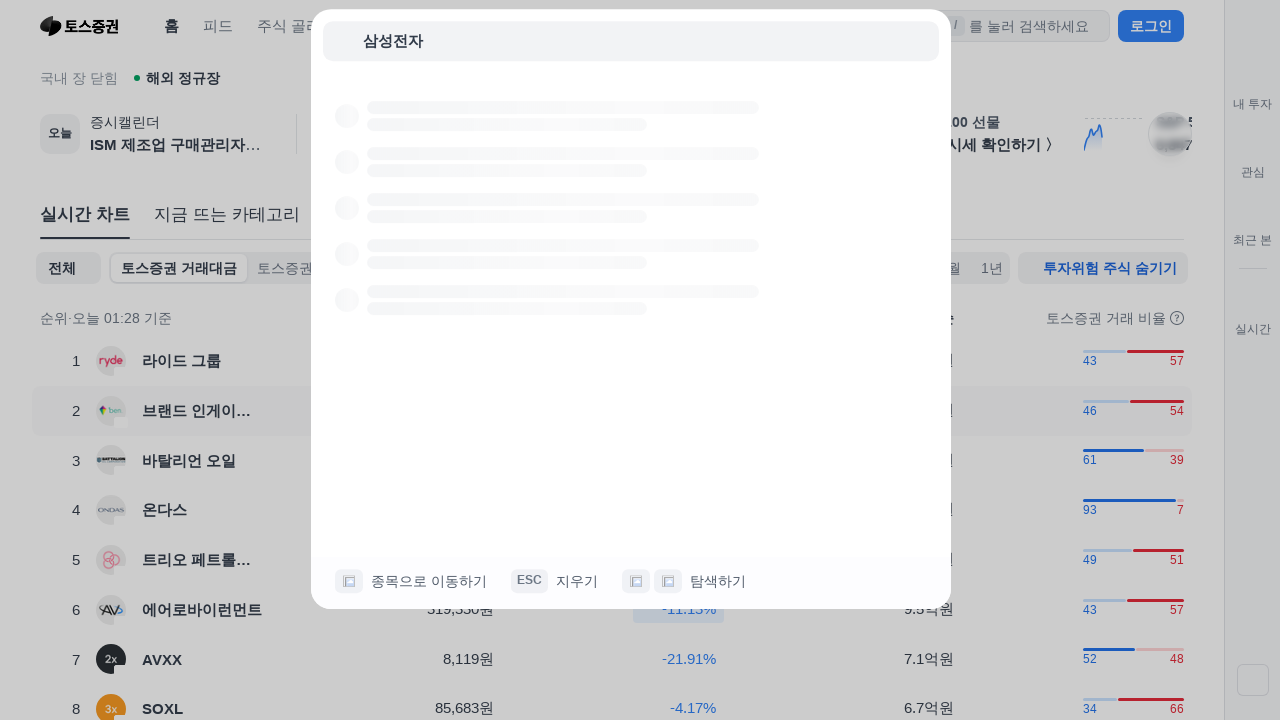

Waited 2000ms for search results to load
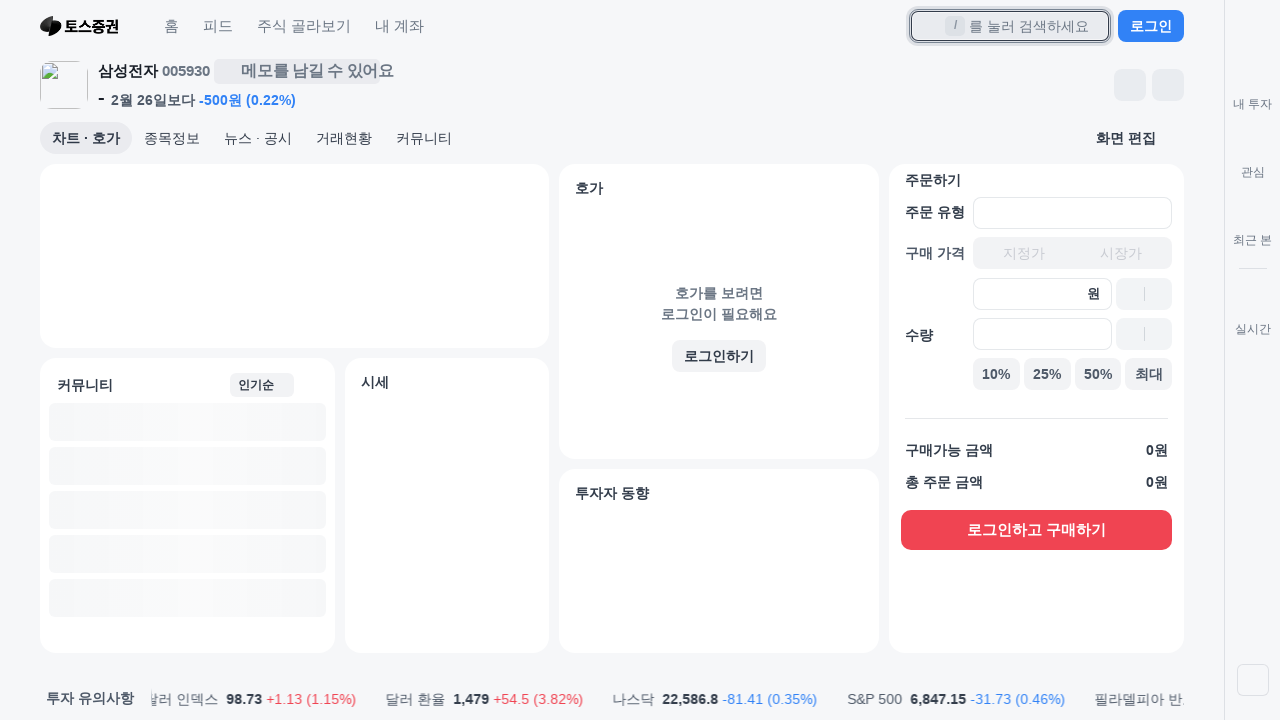

Retrieved current URL: https://www.tossinvest.com/stocks/A005930/order
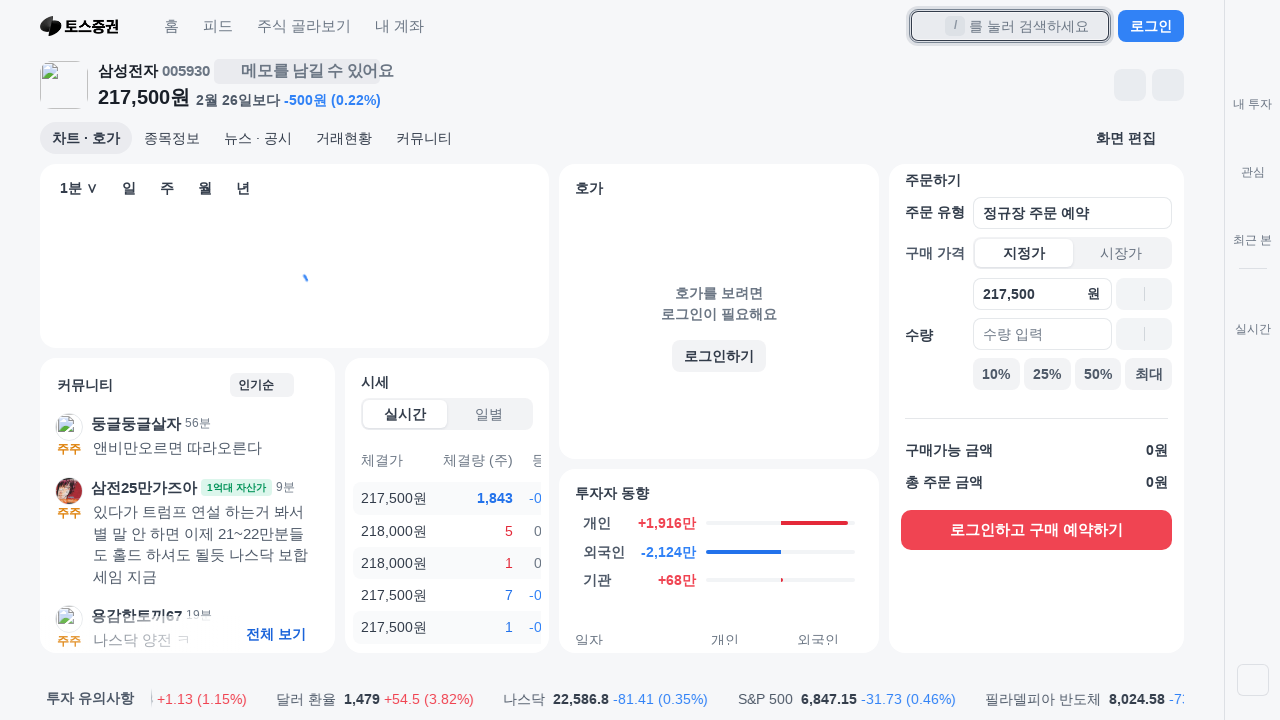

Navigated to community section: https://www.tossinvest.com/stocks/A005930/community
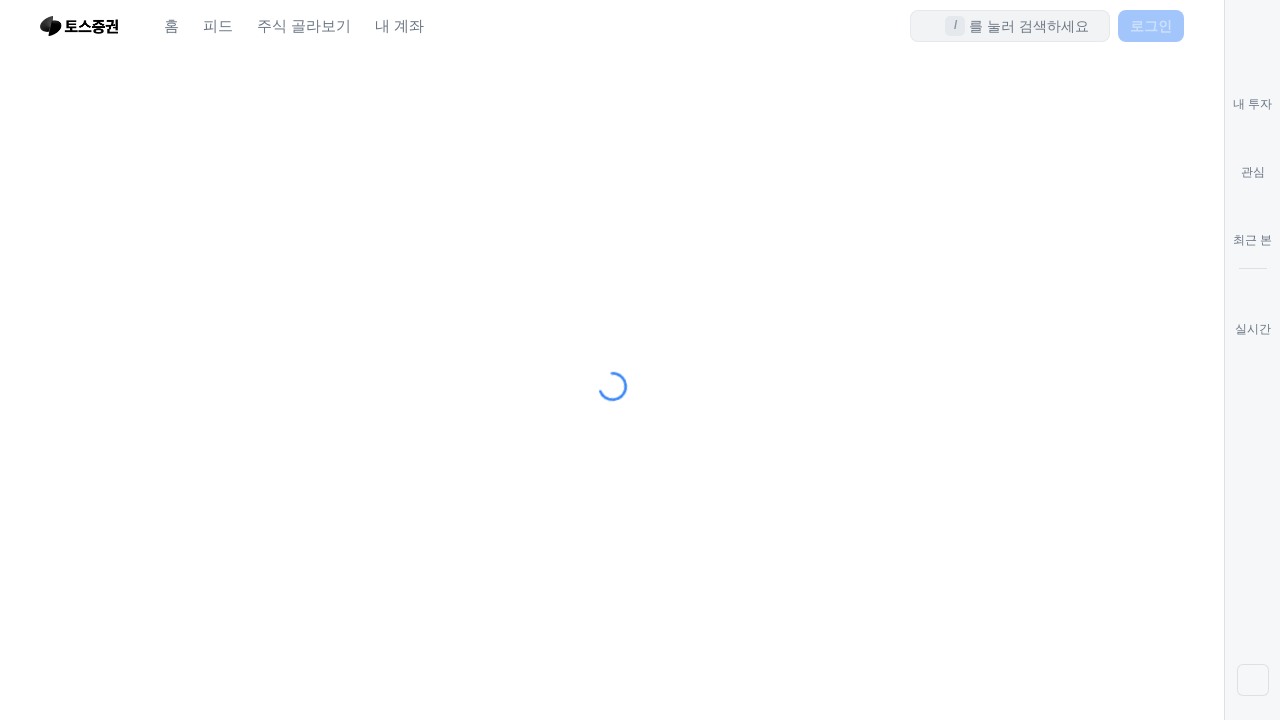

Scrolled to end of page using keyboard shortcut
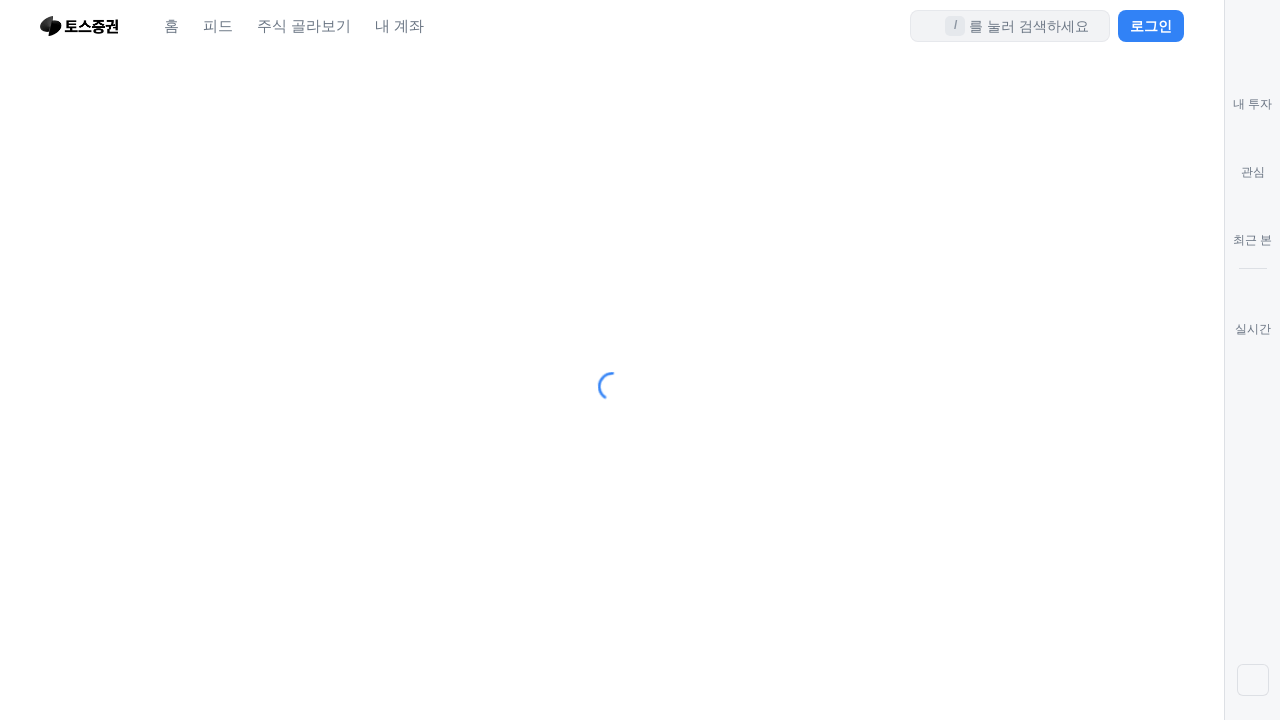

Waited 500ms before next scroll
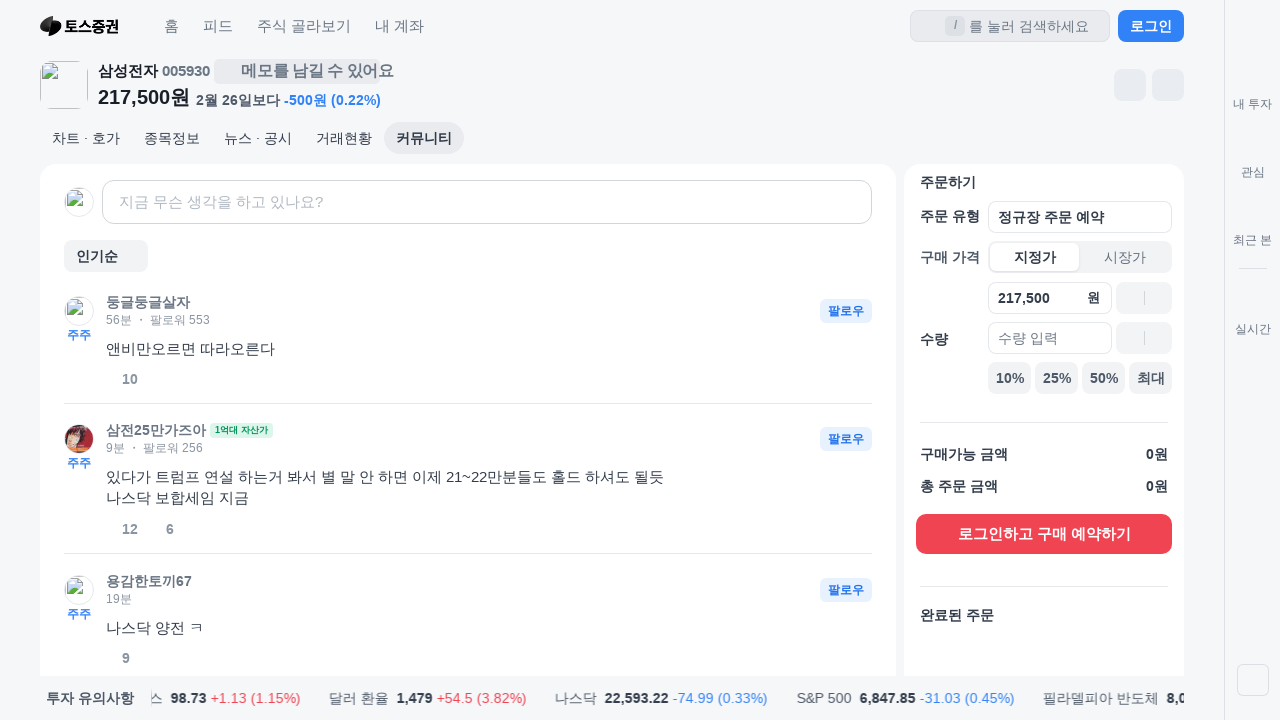

Scrolled to end of page using keyboard shortcut
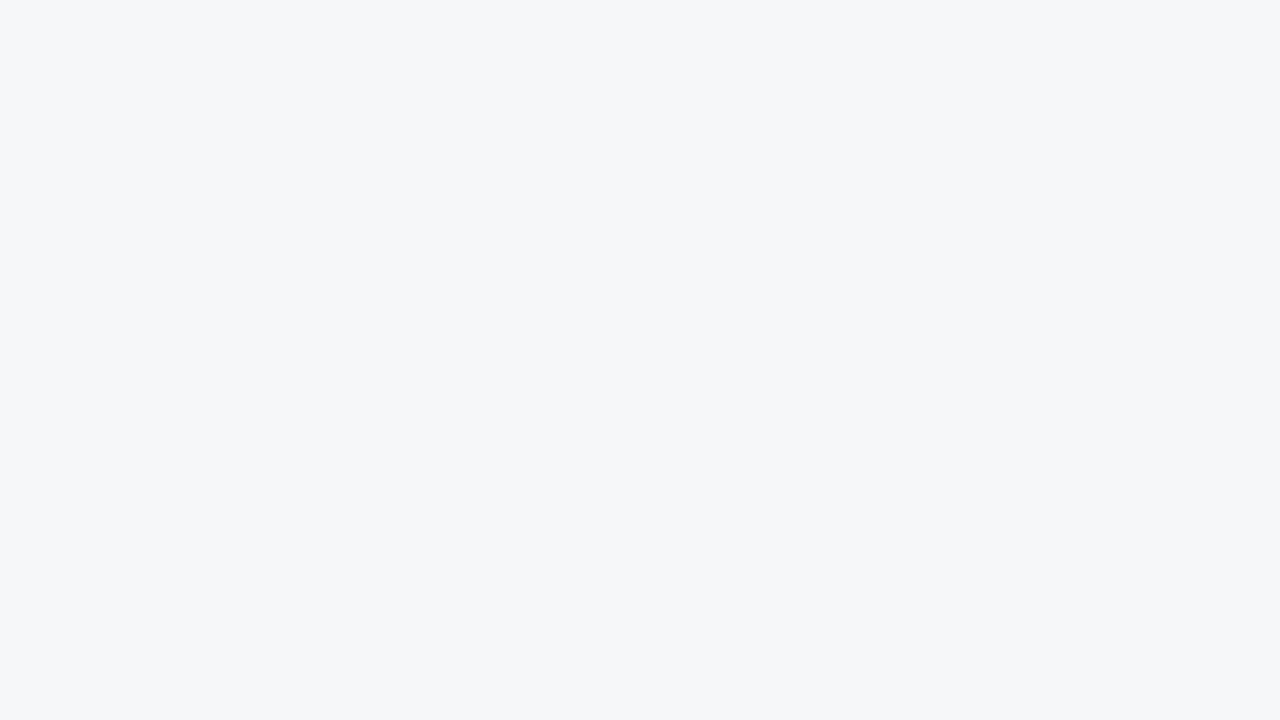

Waited 500ms before next scroll
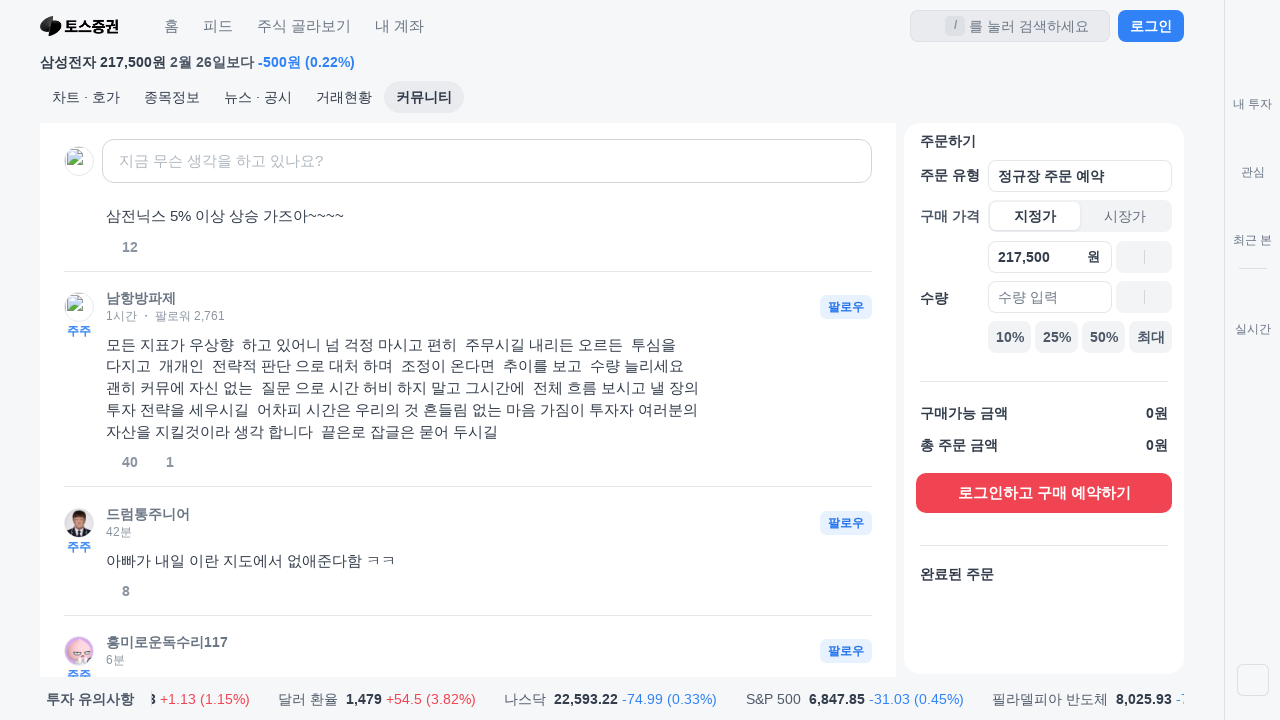

Scrolled to end of page using keyboard shortcut
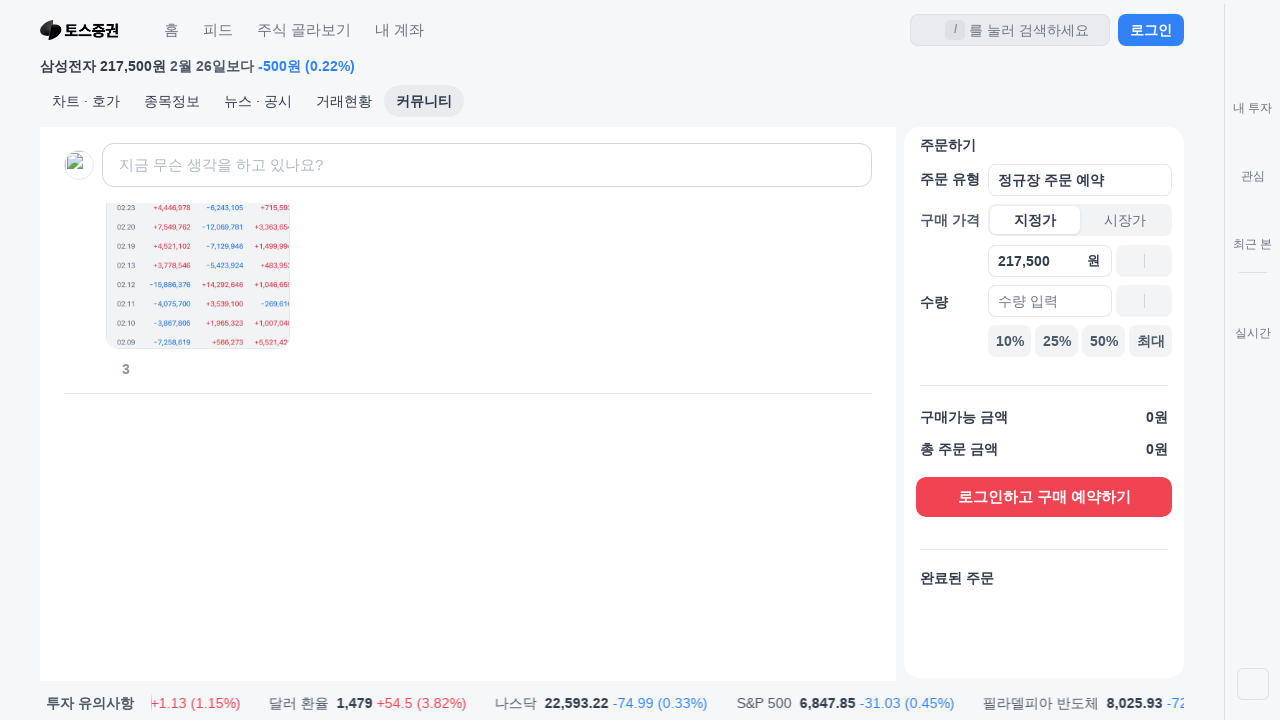

Waited 500ms before next scroll
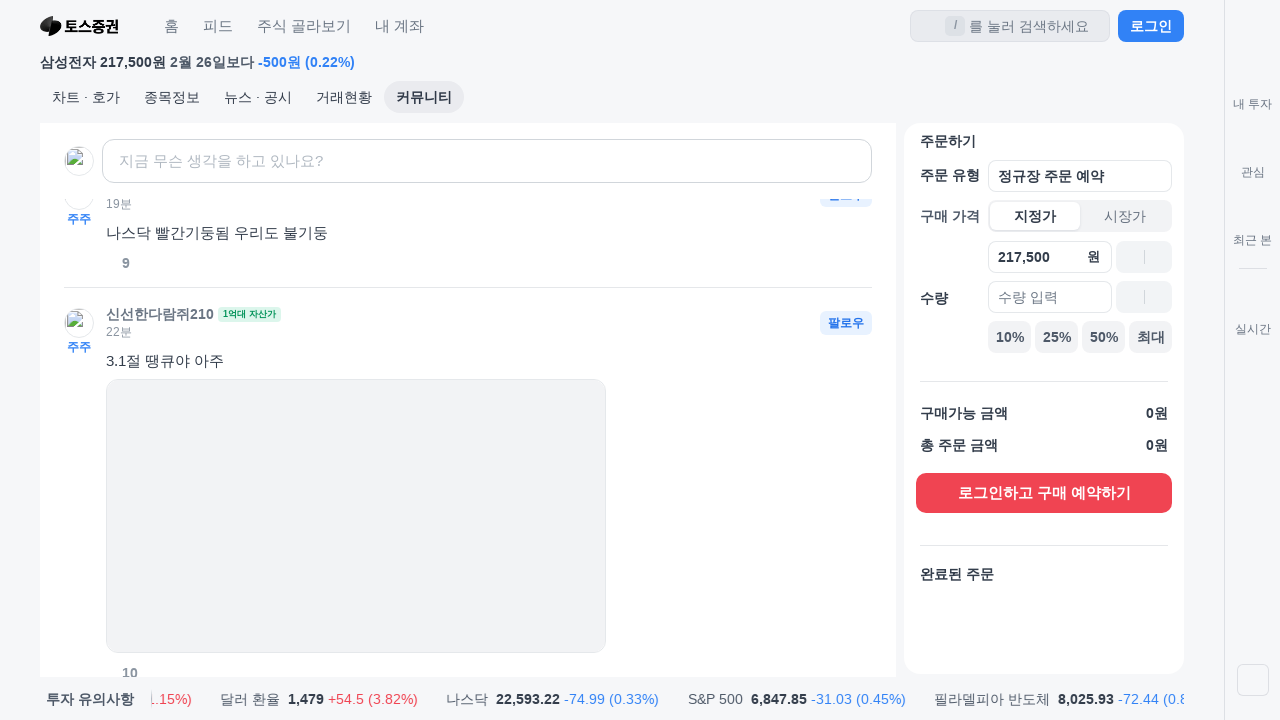

Scrolled to end of page using keyboard shortcut
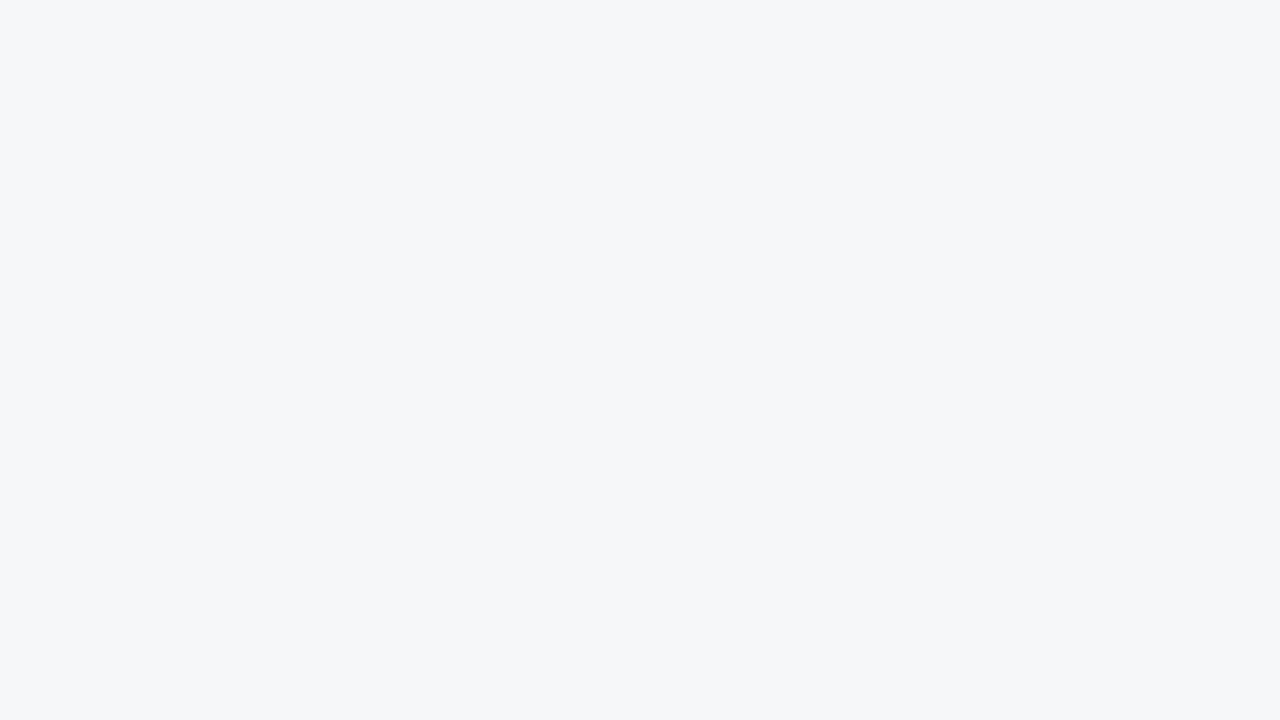

Waited 500ms before next scroll
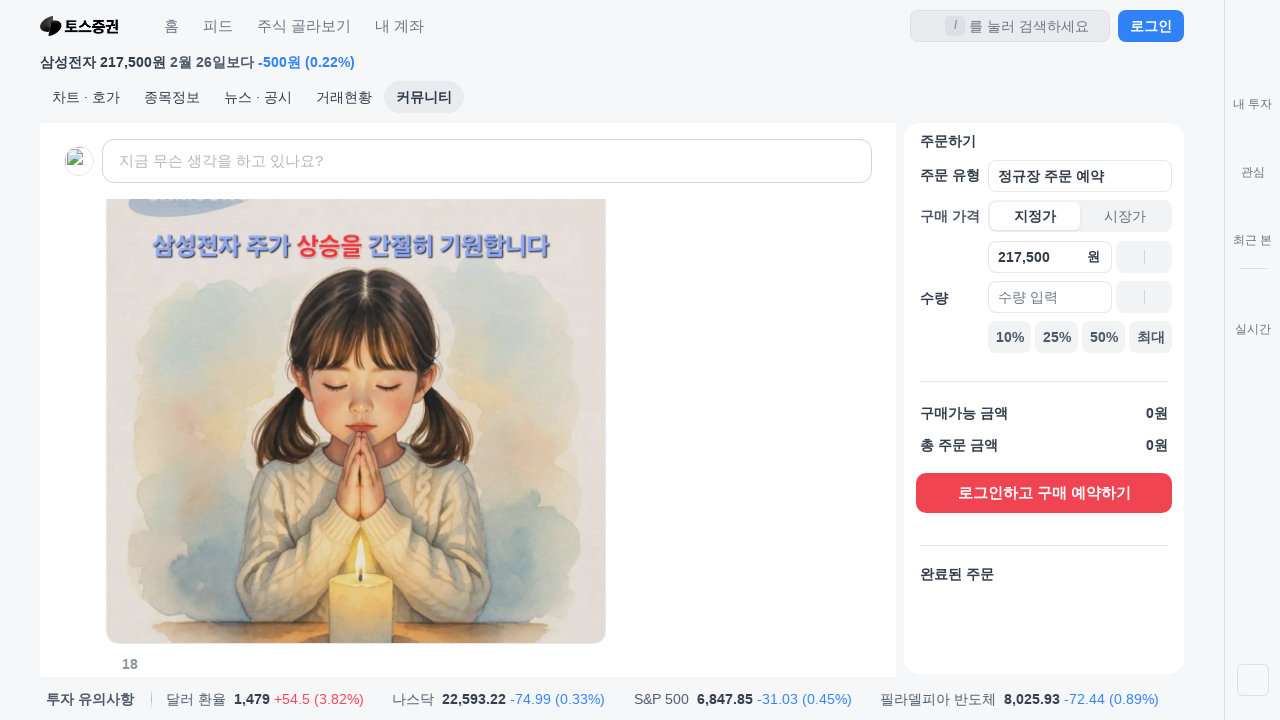

Scrolled to end of page using keyboard shortcut
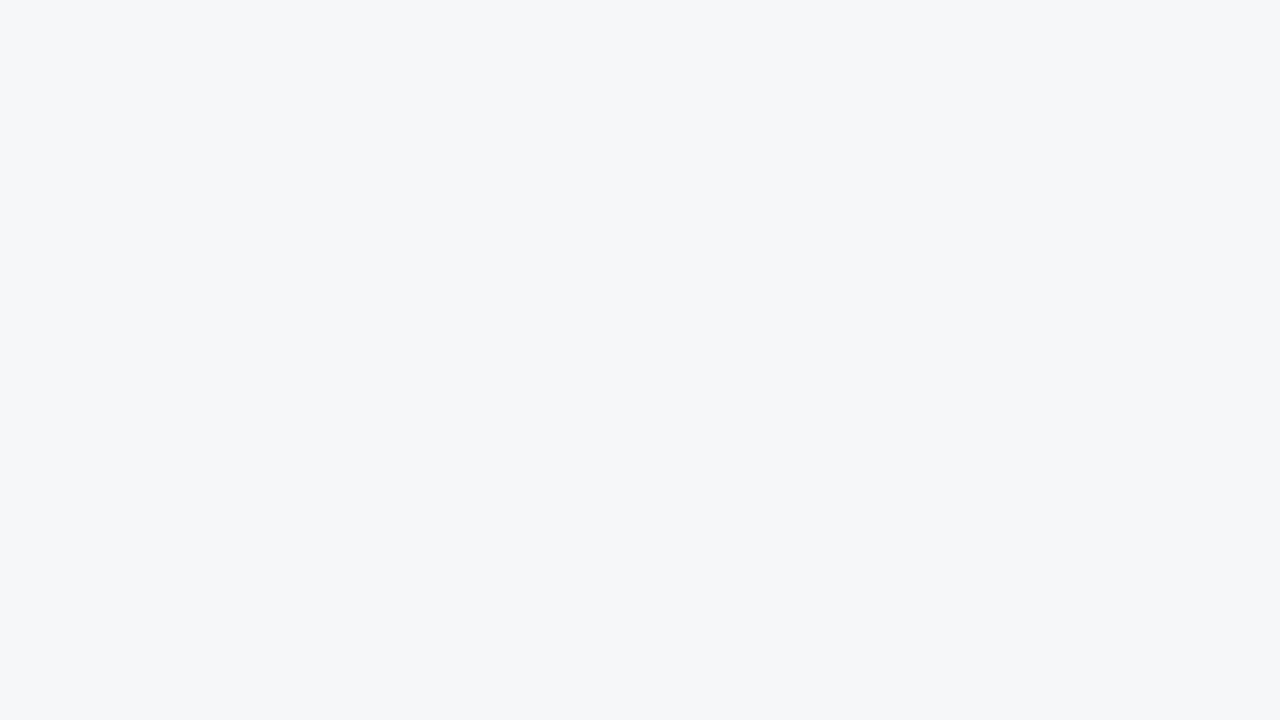

Waited 500ms before next scroll
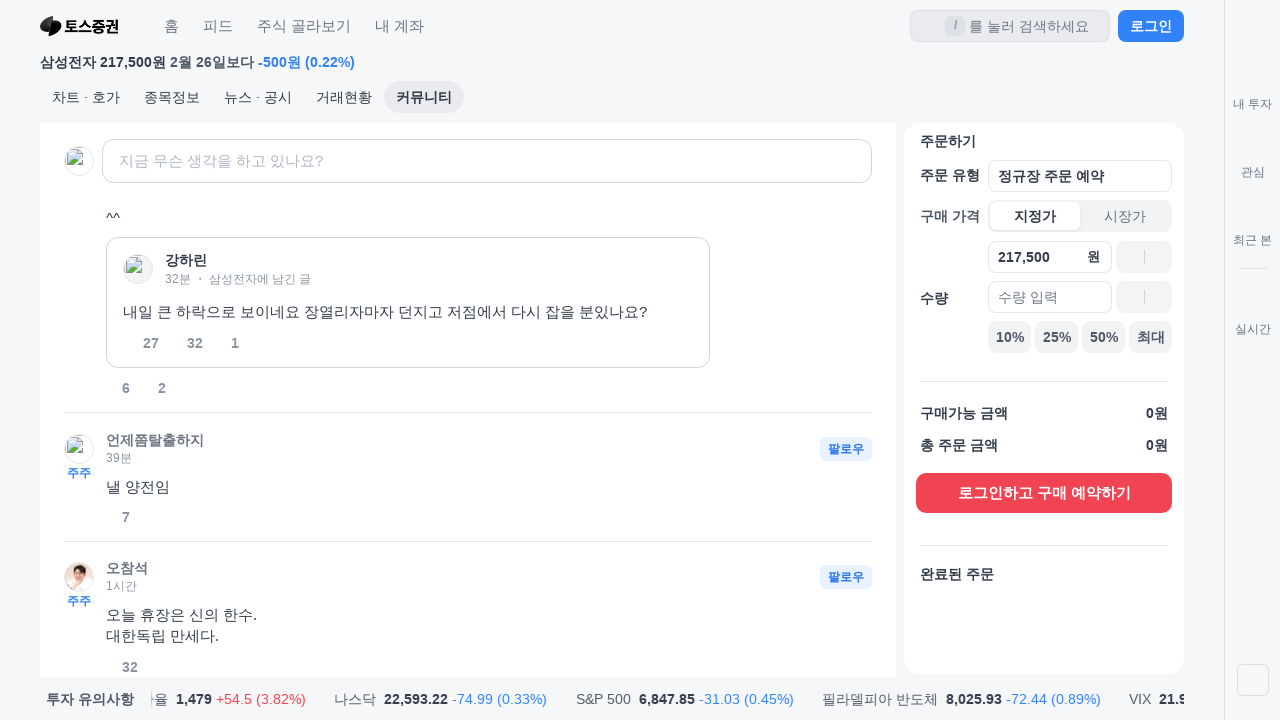

Scrolled to end of page using keyboard shortcut
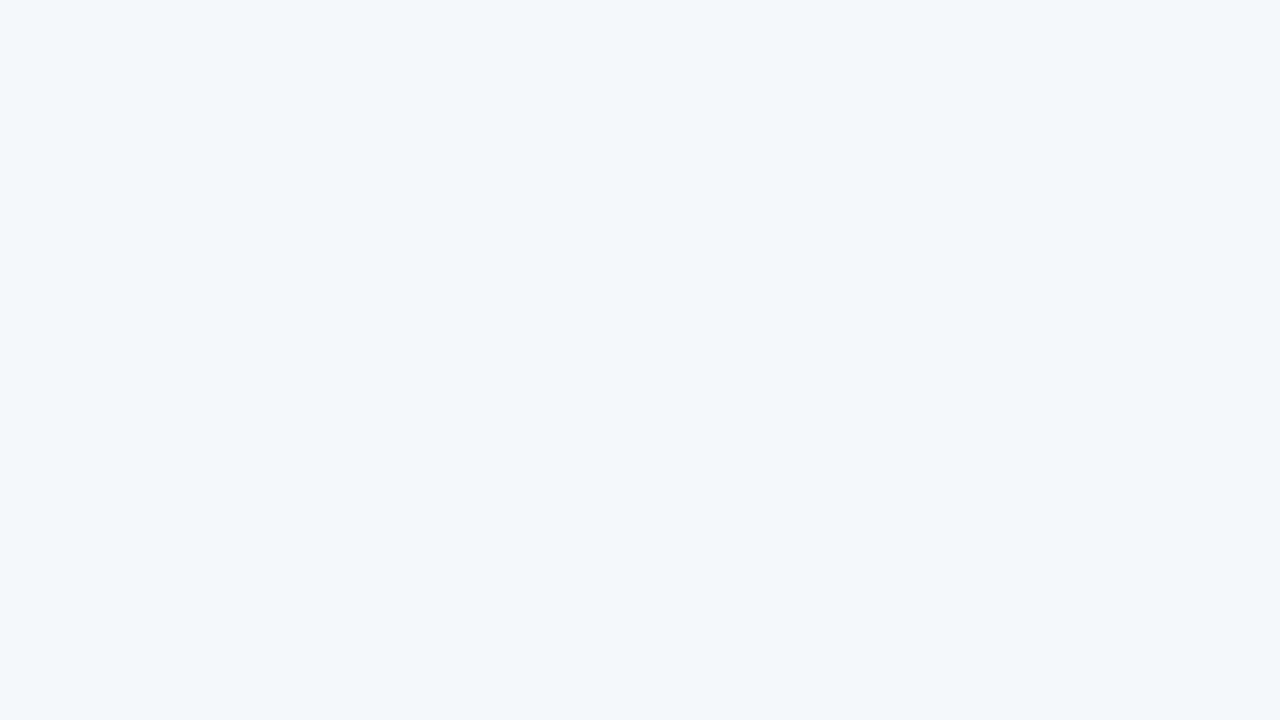

Waited 500ms before next scroll
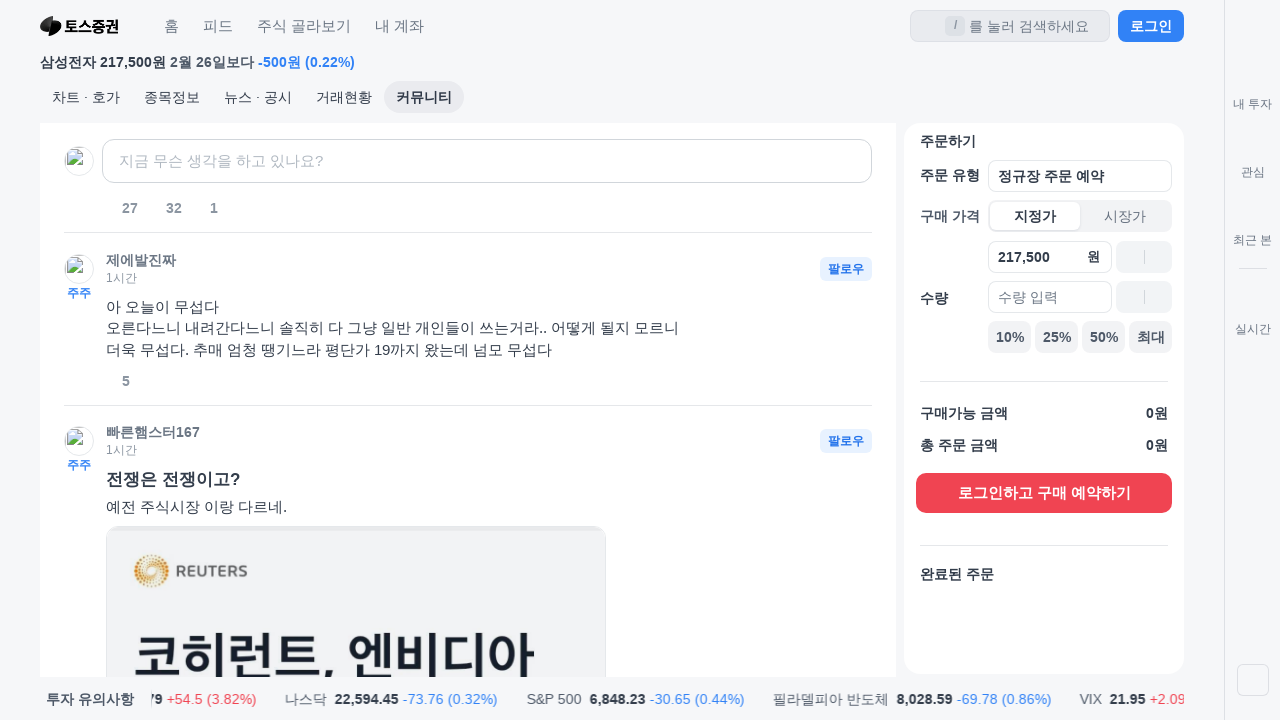

Scrolled to end of page using keyboard shortcut
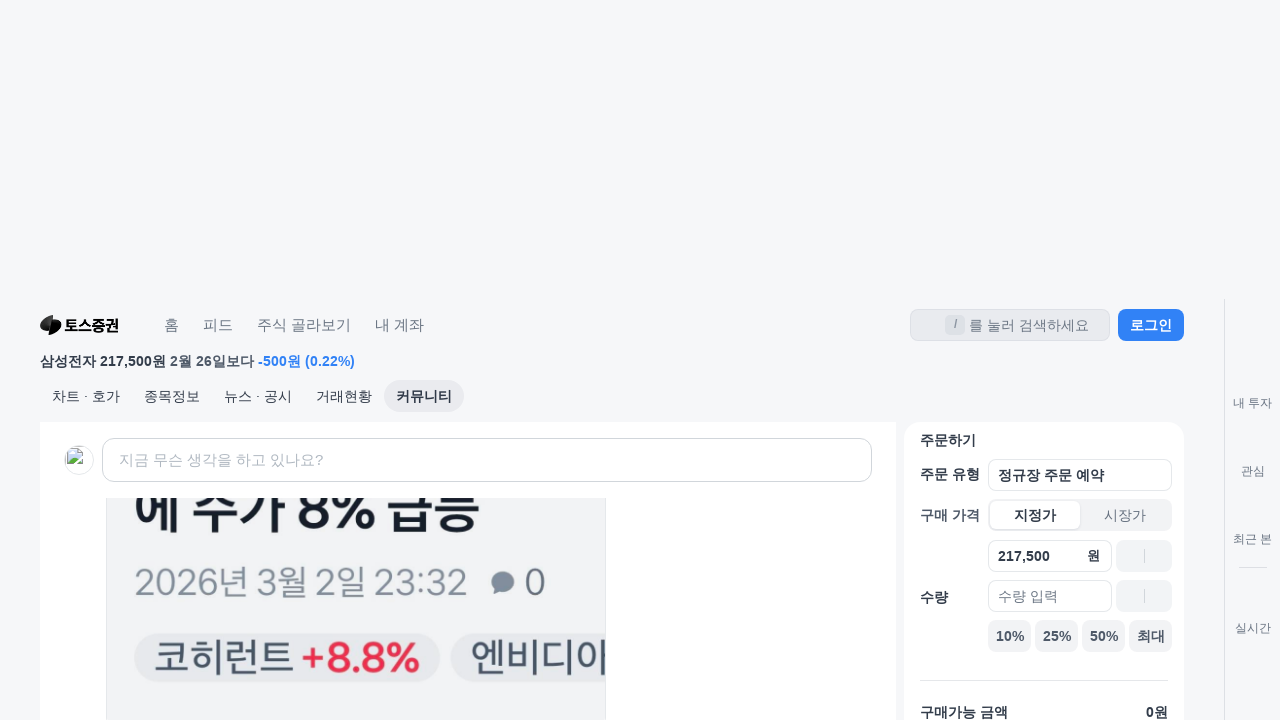

Waited 500ms before next scroll
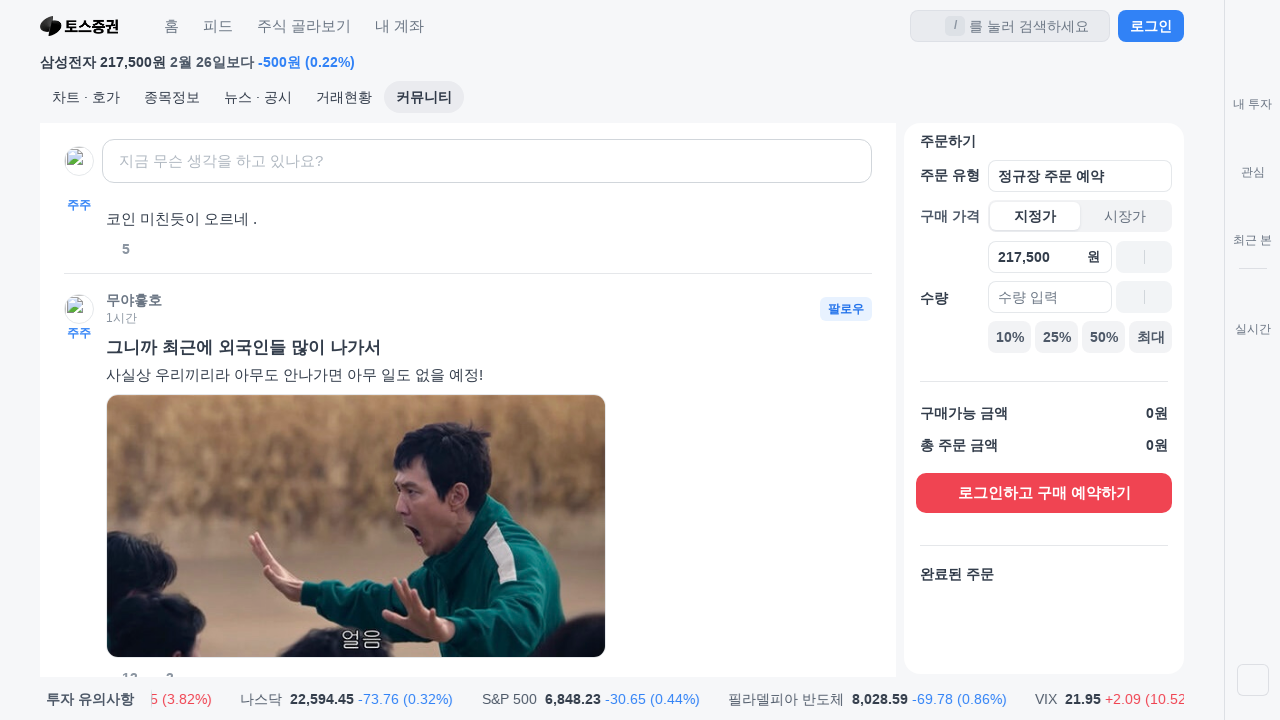

Scrolled to end of page using keyboard shortcut
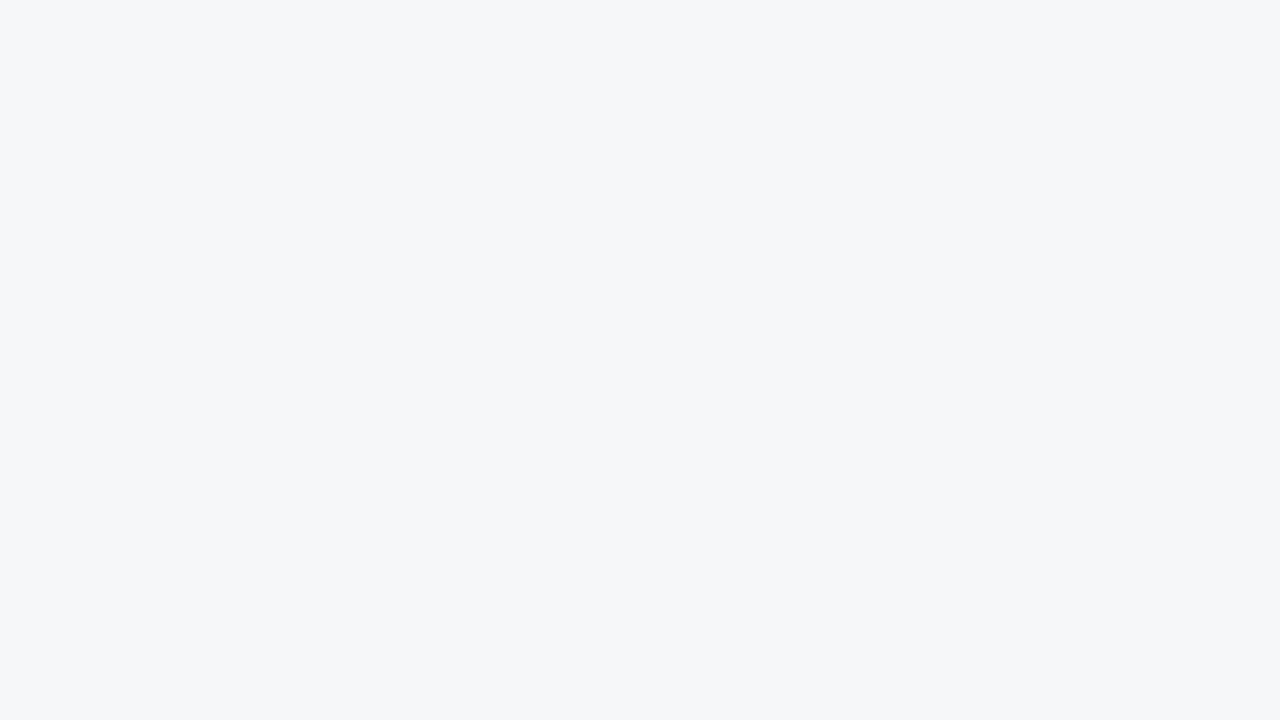

Waited 500ms before next scroll
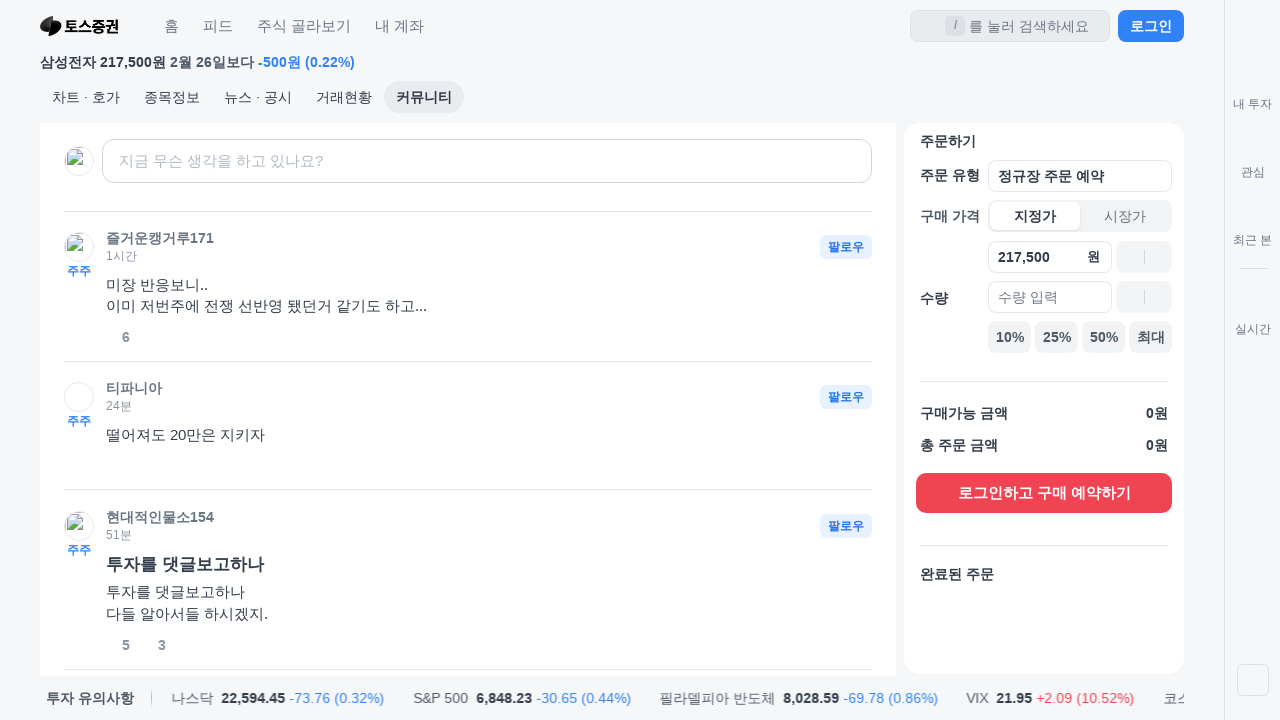

Scrolled to end of page using keyboard shortcut
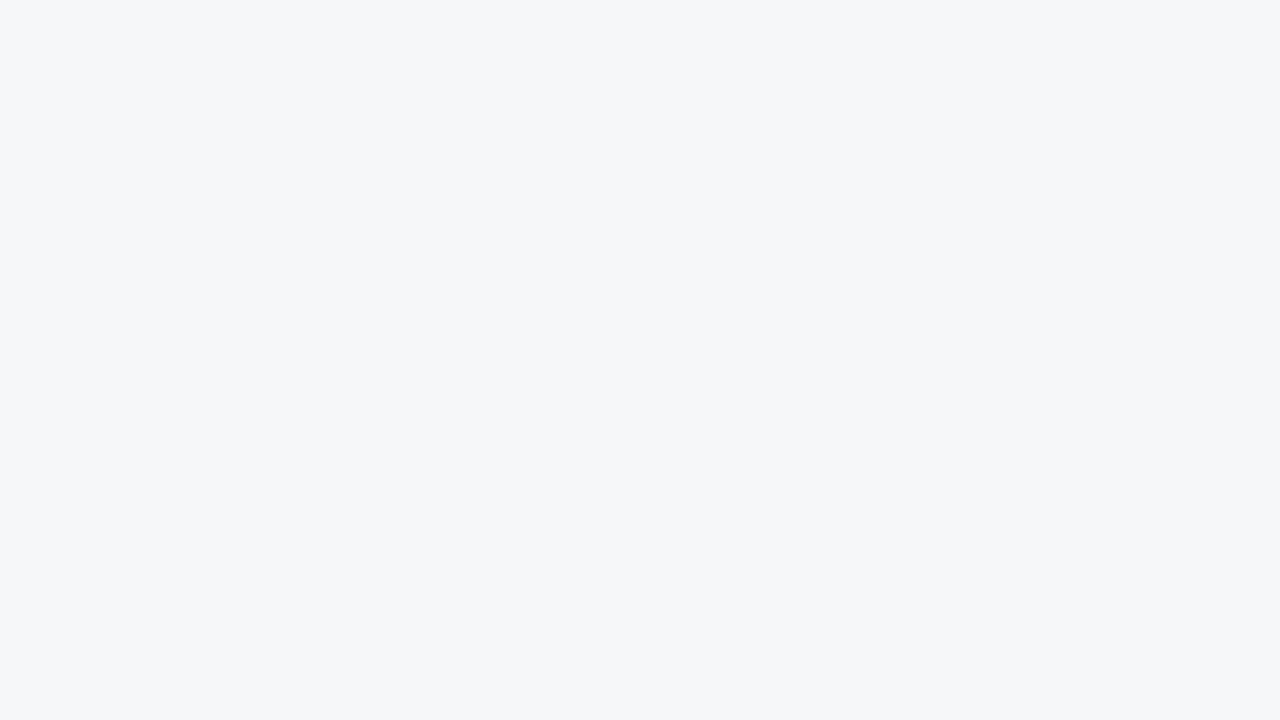

Waited 500ms before next scroll
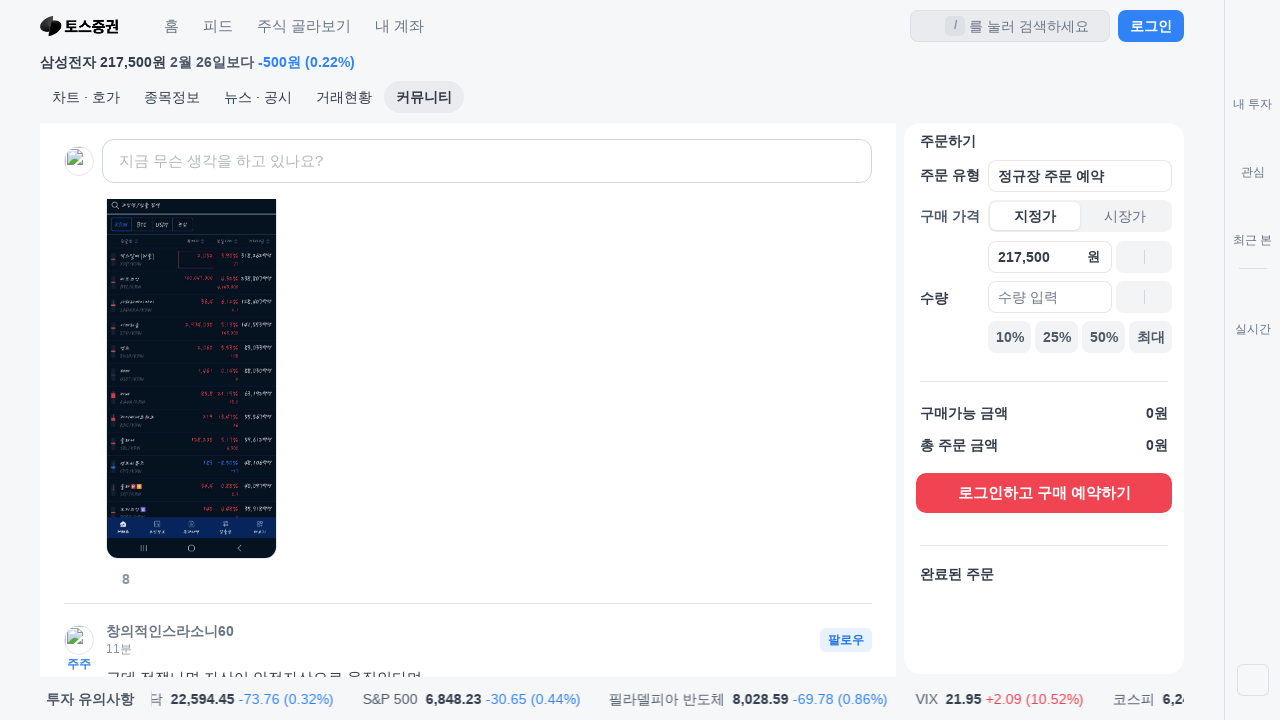

Scrolled to end of page using keyboard shortcut
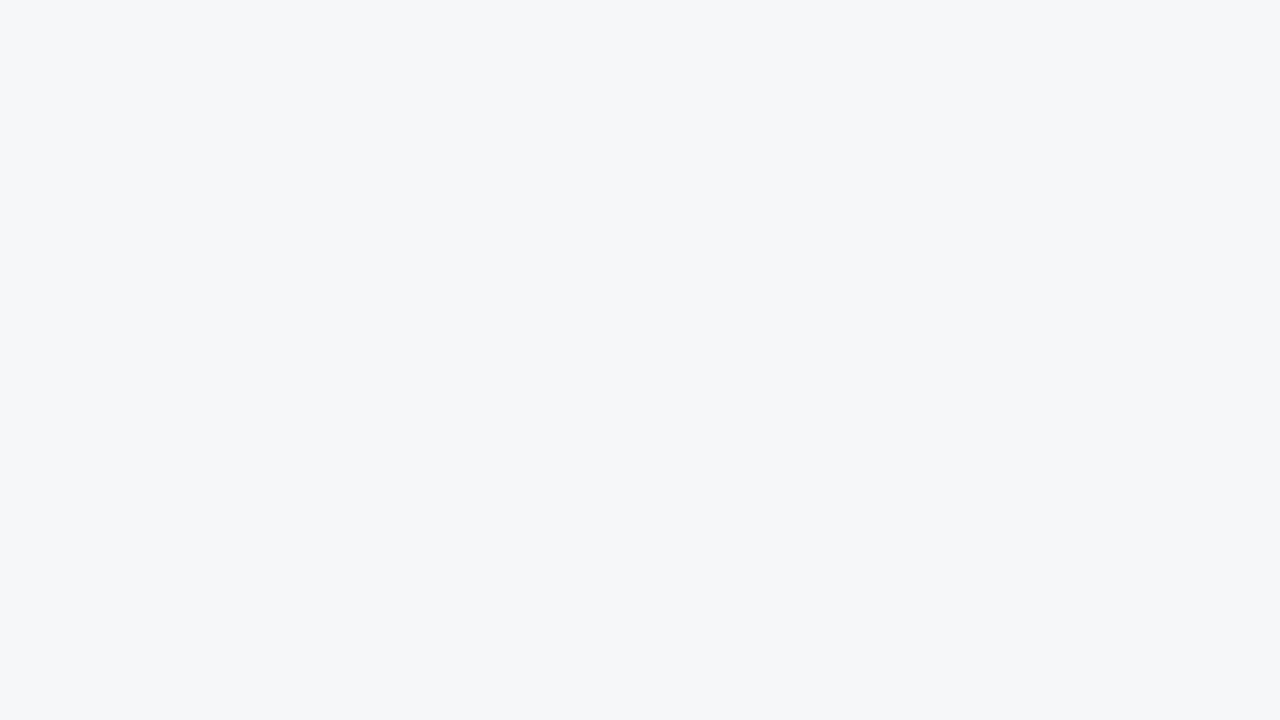

Waited 500ms before next scroll
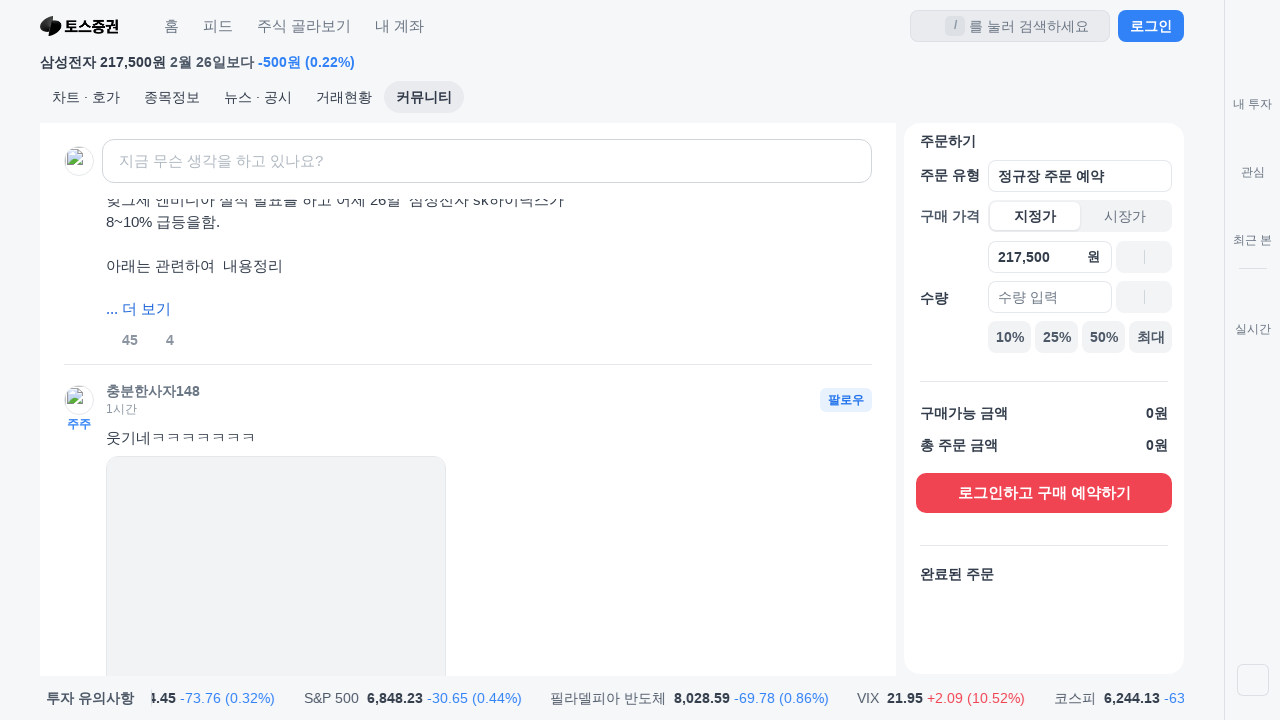

Waited 3000ms for community content to stabilize
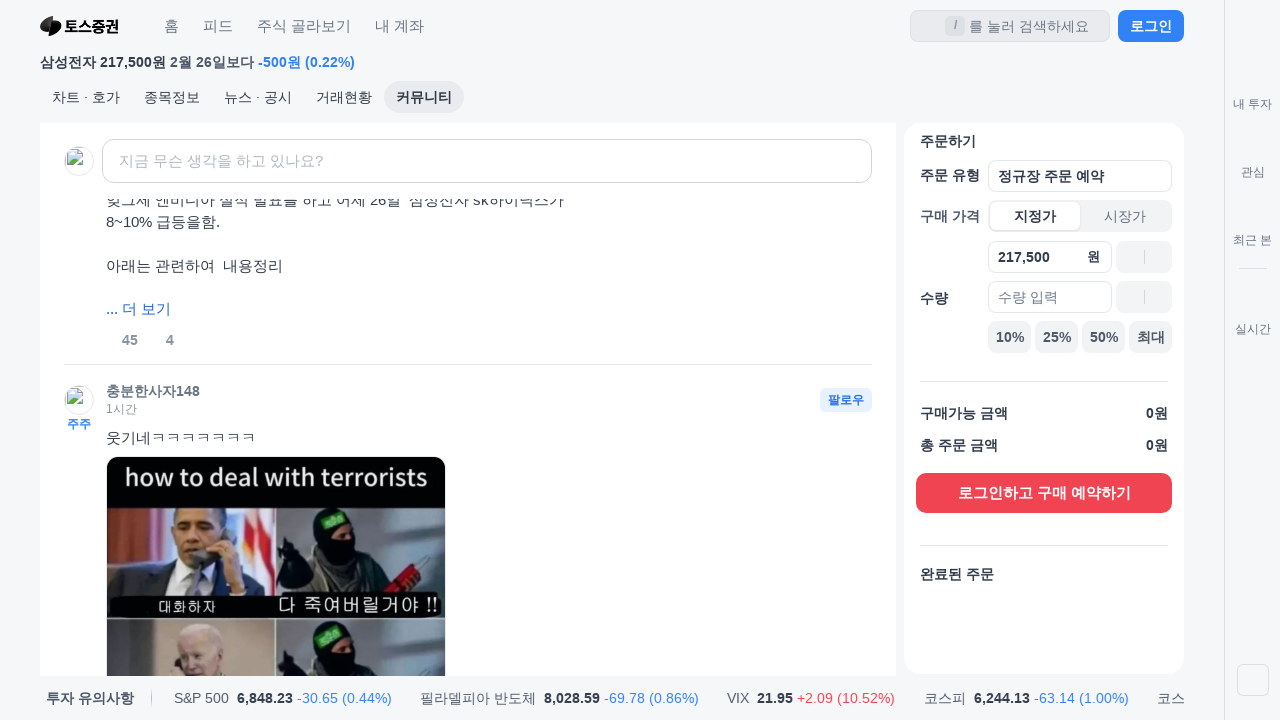

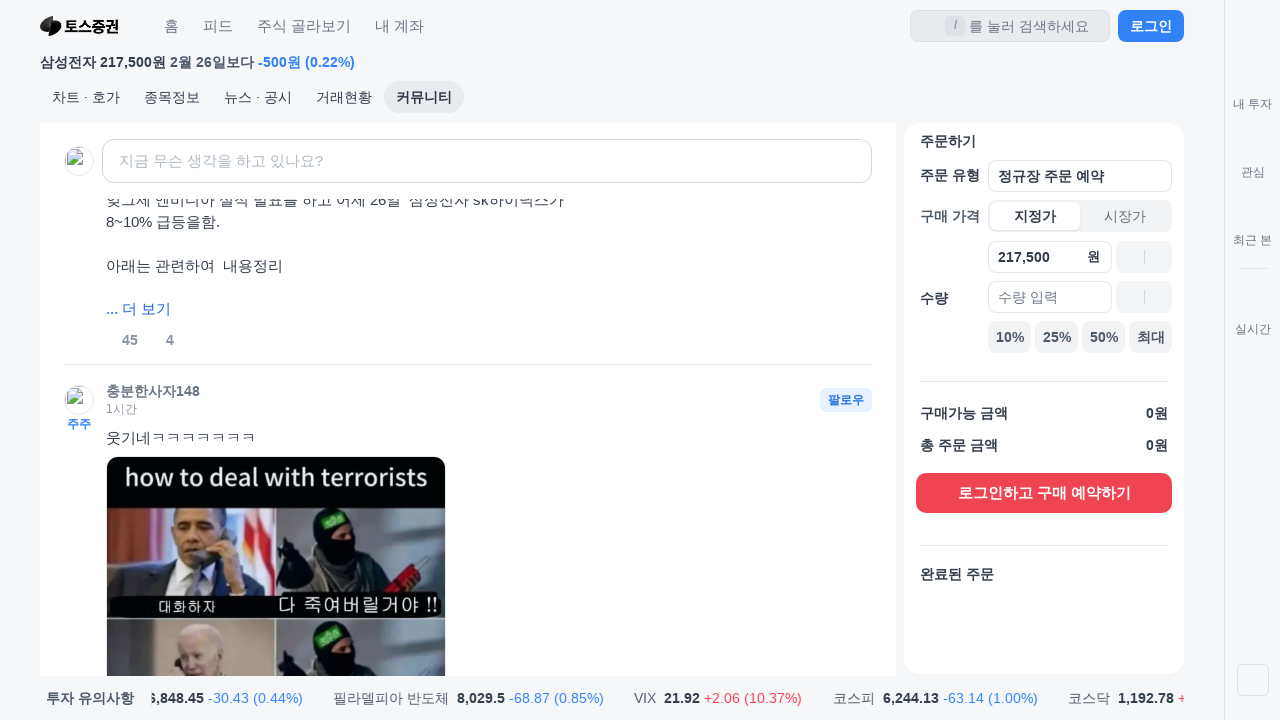